Tests checkbox interaction on the GWT Showcase demo page by randomly selecting checkboxes, checking them, reading their labels, and unchecking them. The process continues until the Friday checkbox has been selected 3 times.

Starting URL: https://samples.gwtproject.org/samples/Showcase/Showcase.html#!CwCheckBox

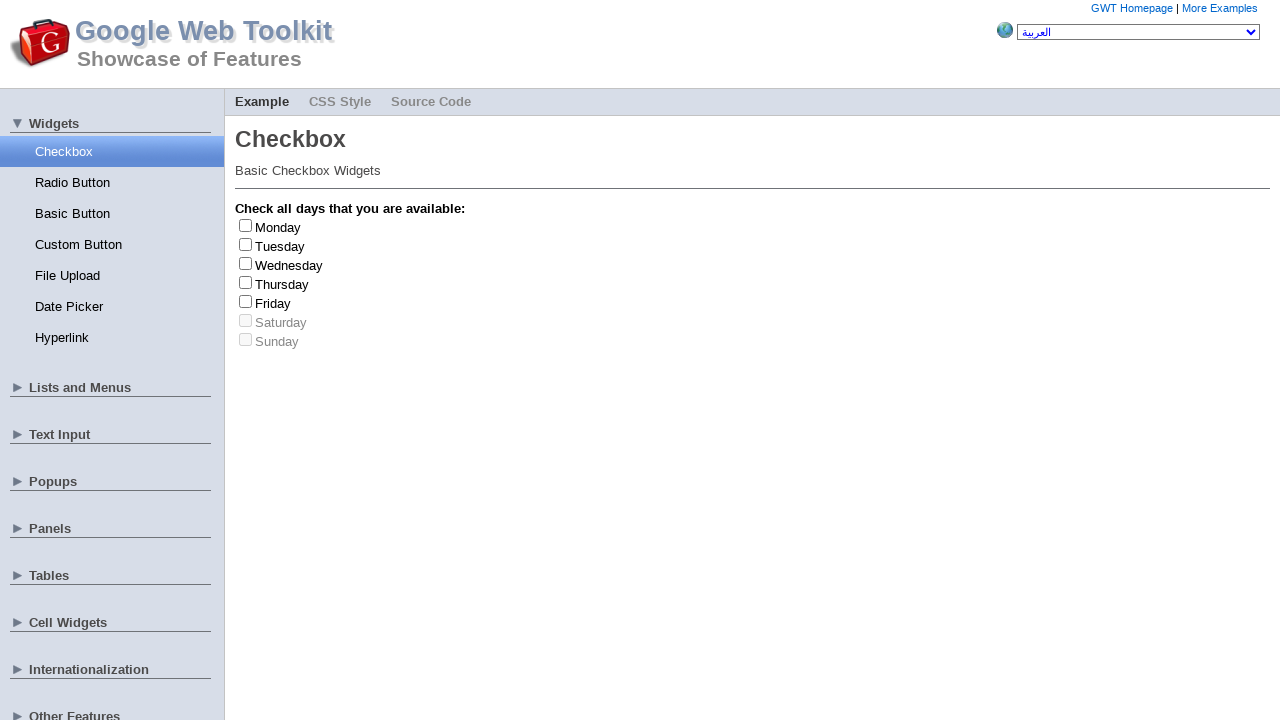

Waited for checkboxes to load on the page
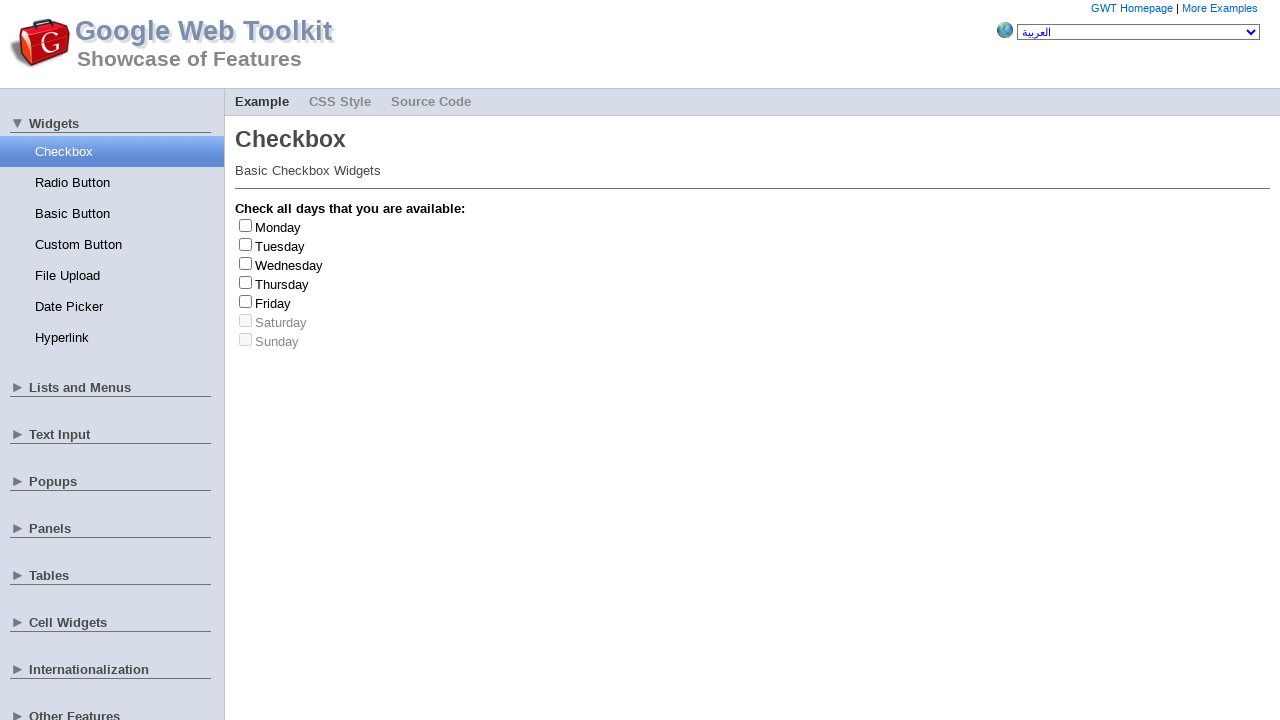

Waited 2 seconds for page to fully render
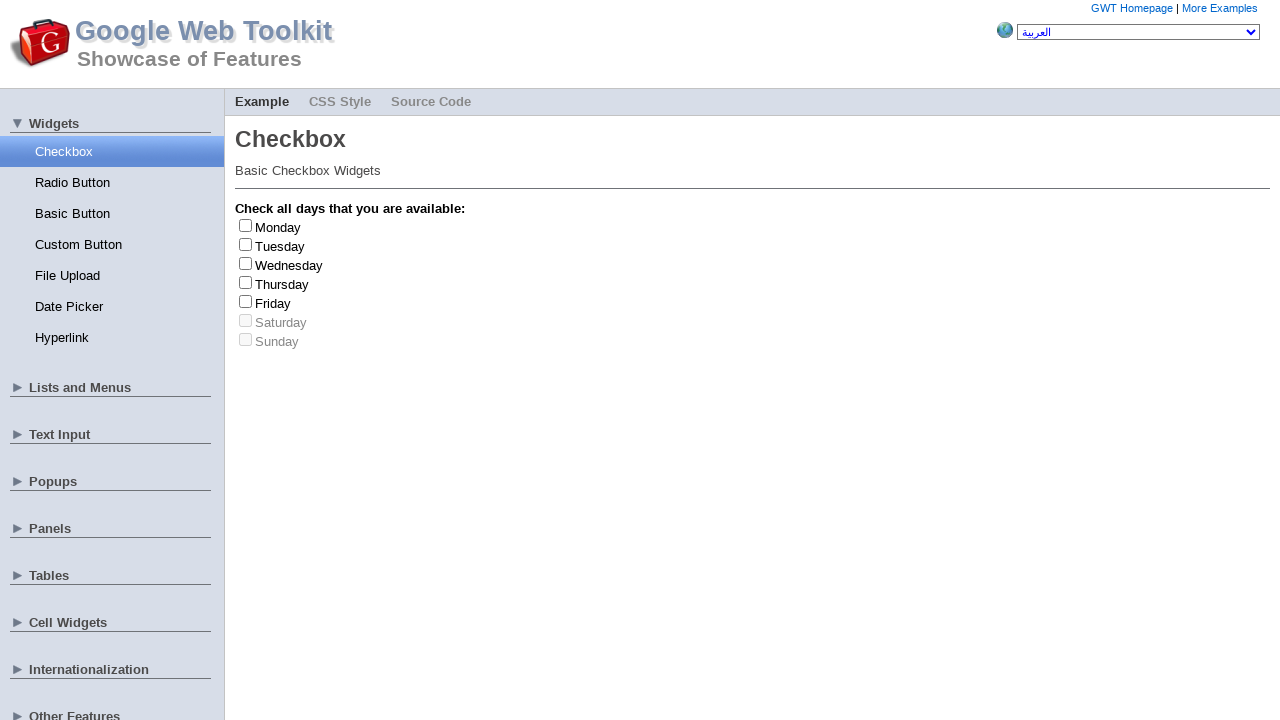

Located all checkbox elements
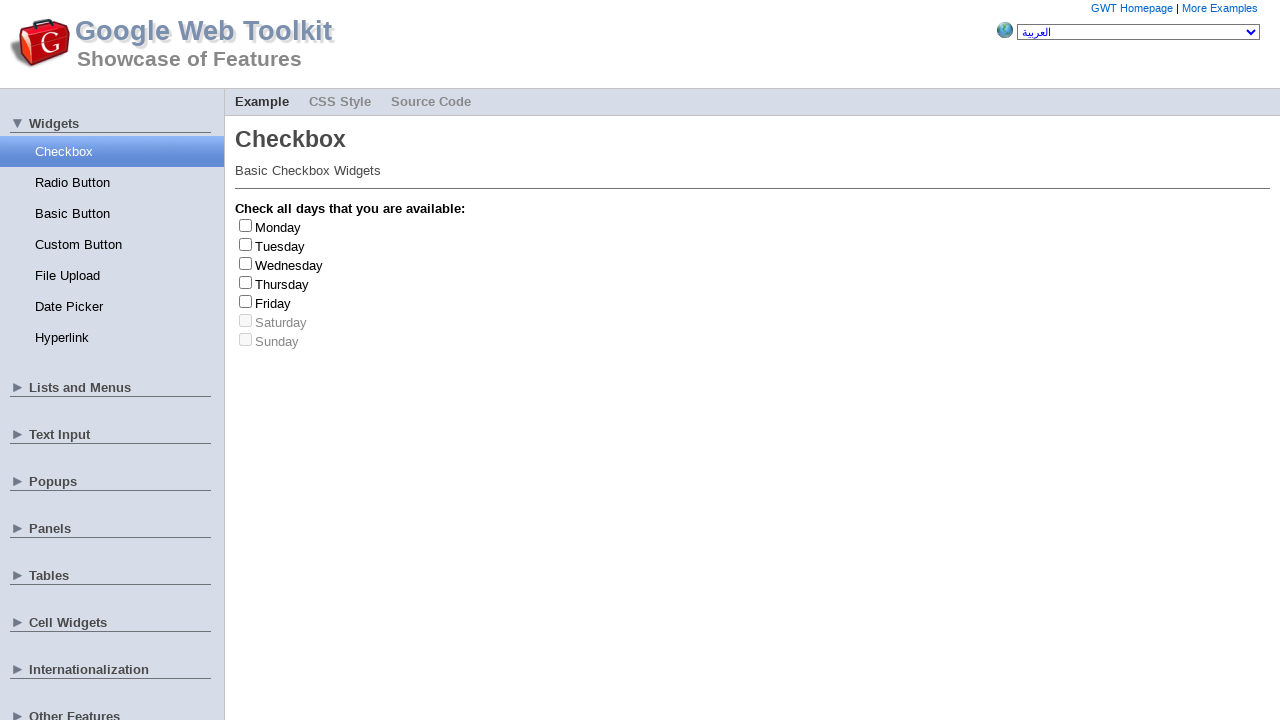

Located all checkbox labels
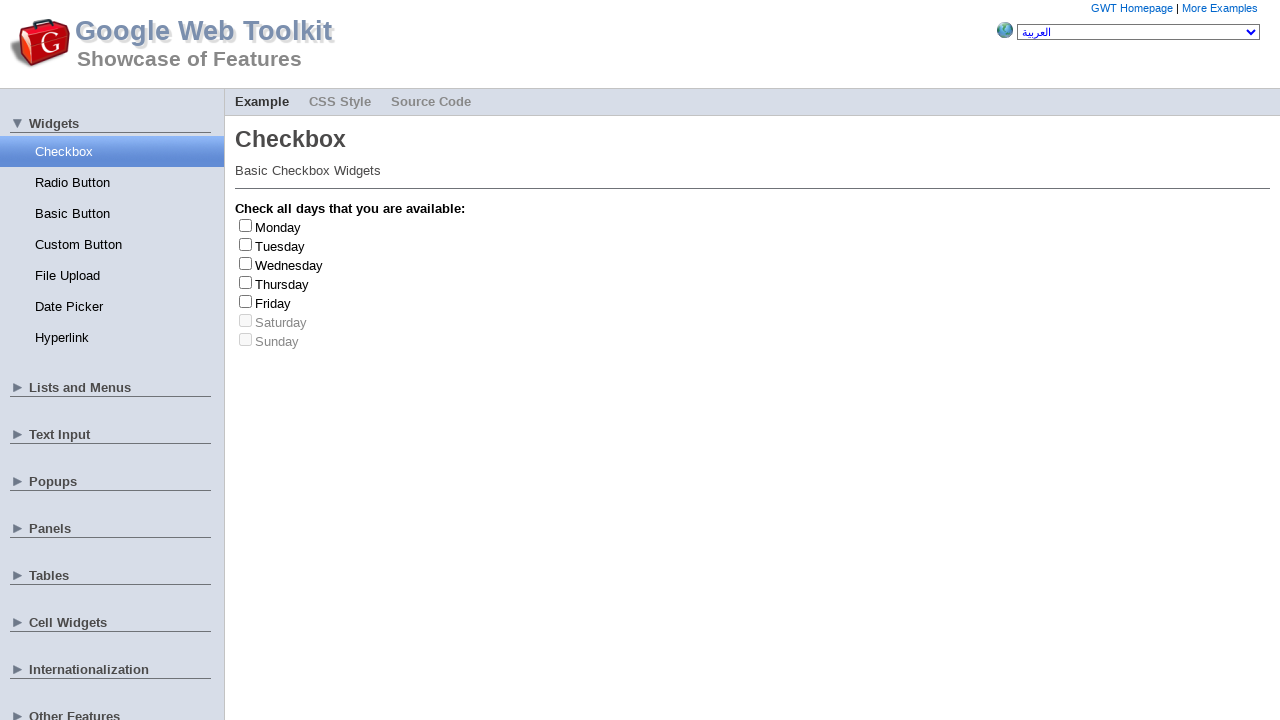

Found 7 checkboxes on the page
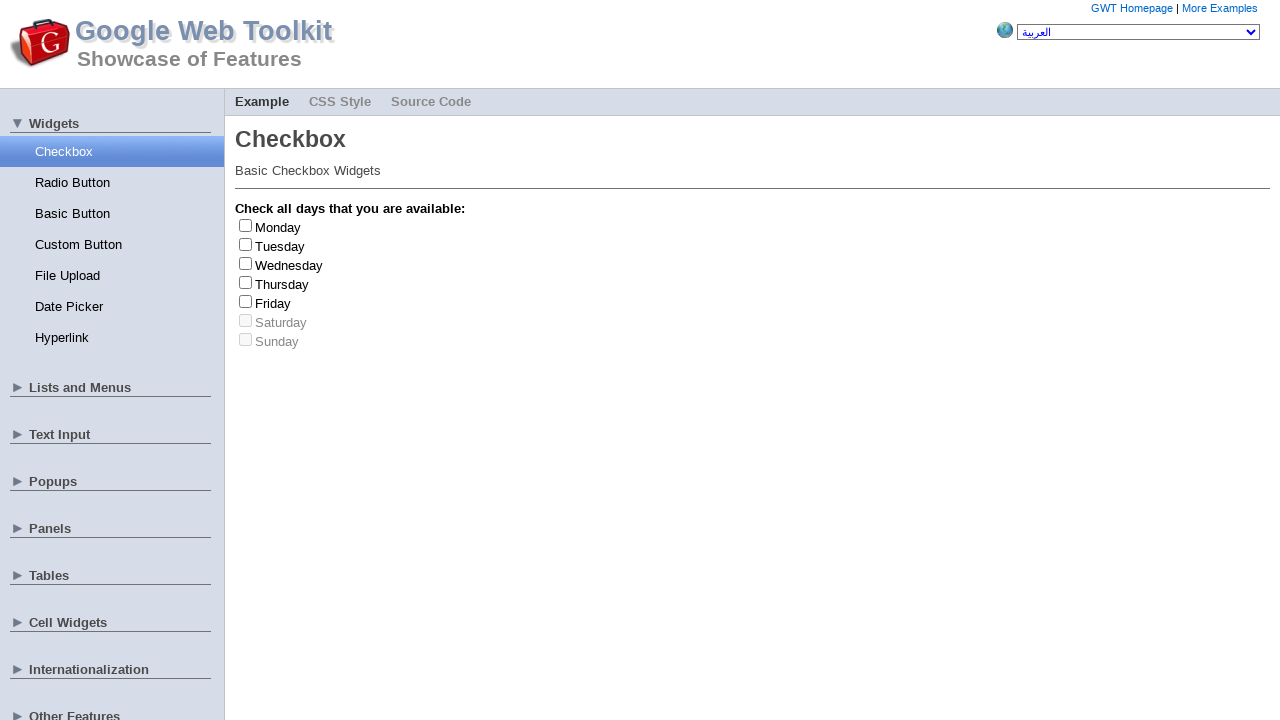

Clicked checkbox at index 0 to check it at (246, 225) on input[type='checkbox'] >> nth=0
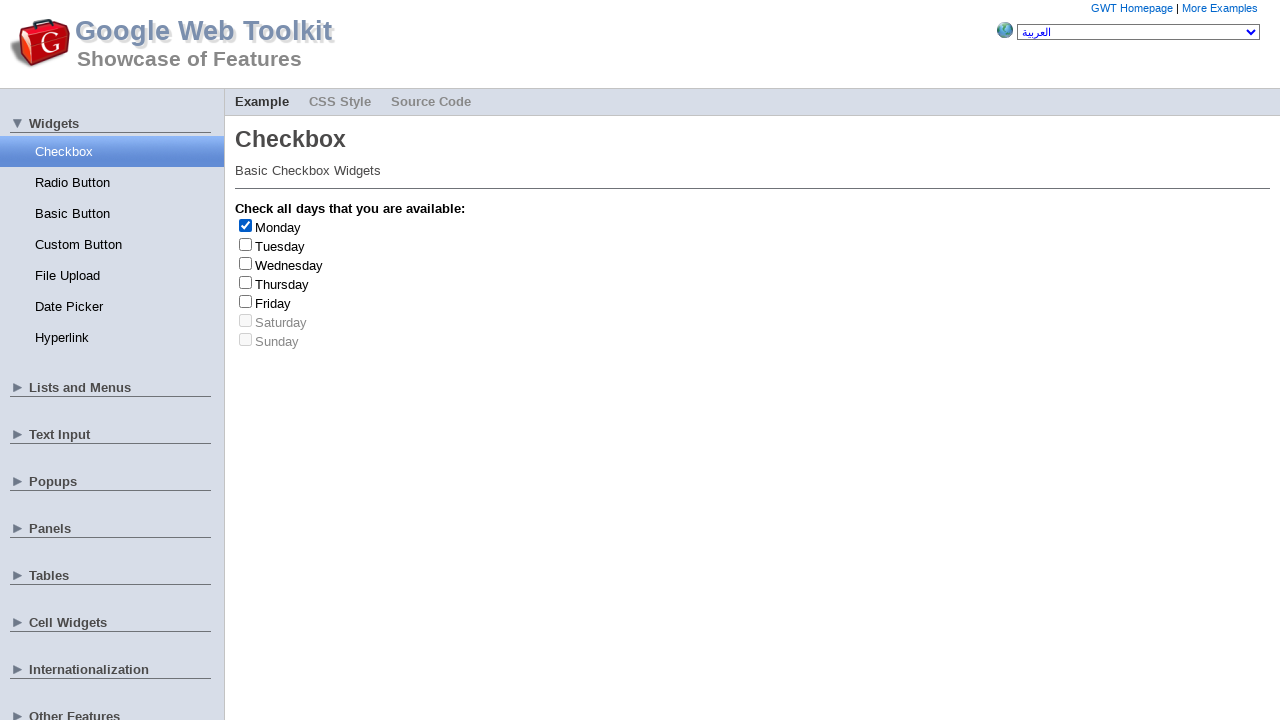

Read label text: 'Monday'
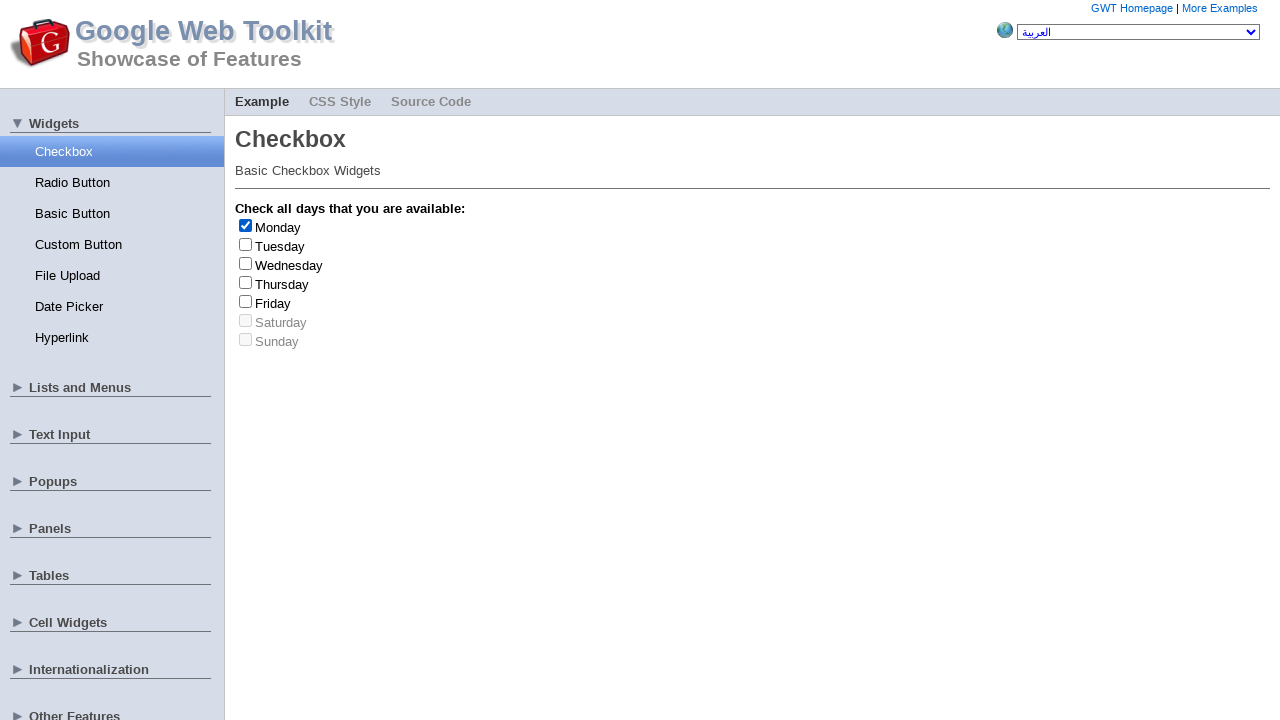

Clicked checkbox at index 0 to uncheck it at (246, 225) on input[type='checkbox'] >> nth=0
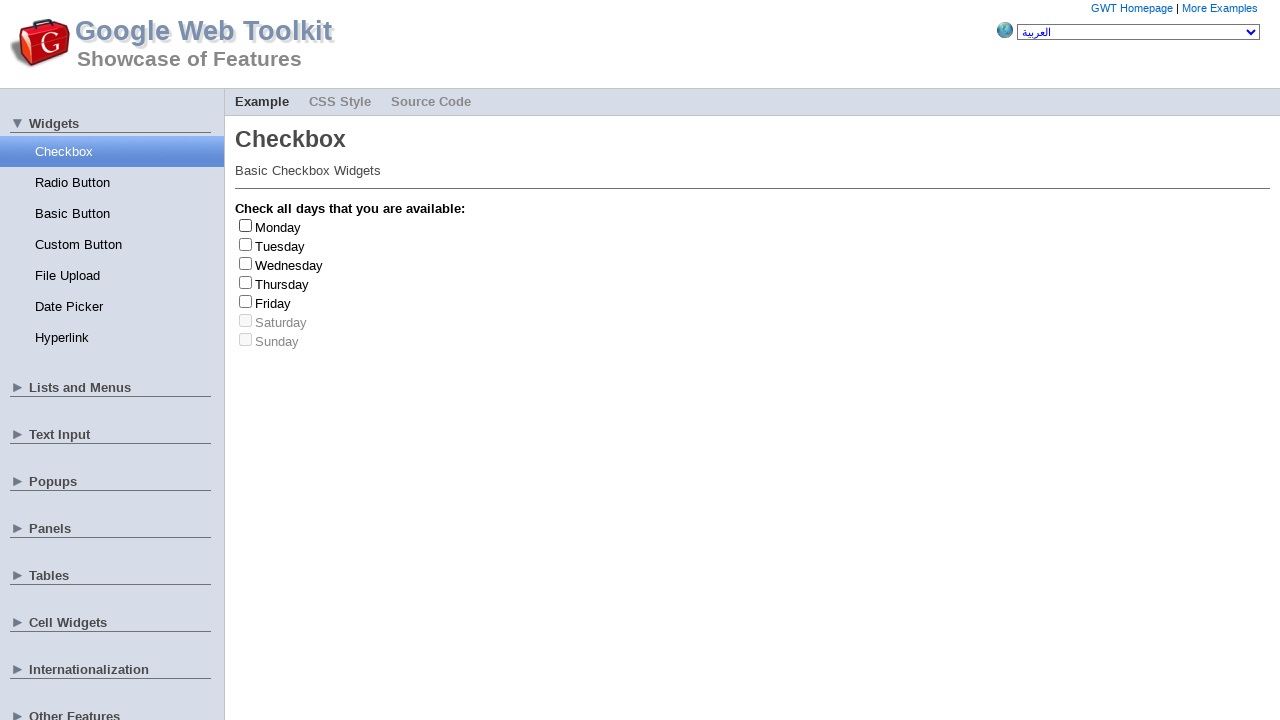

Clicked checkbox at index 0 to check it at (246, 225) on input[type='checkbox'] >> nth=0
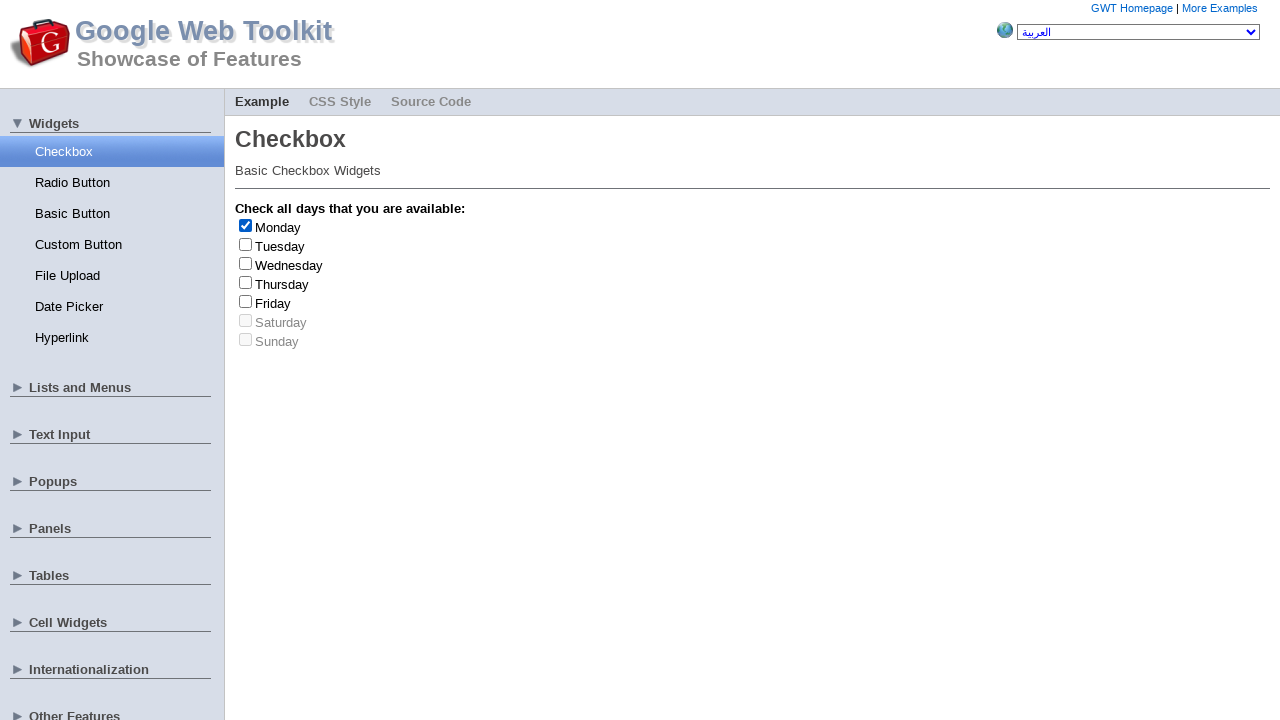

Read label text: 'Monday'
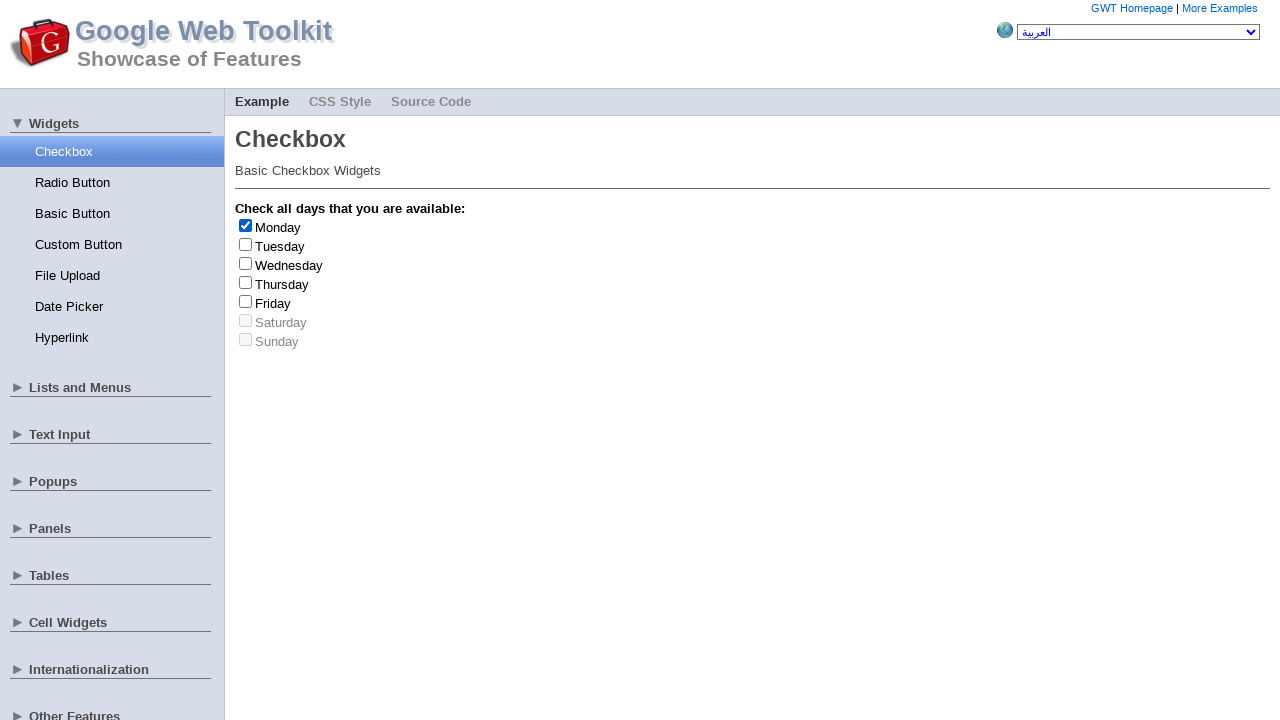

Clicked checkbox at index 0 to uncheck it at (246, 225) on input[type='checkbox'] >> nth=0
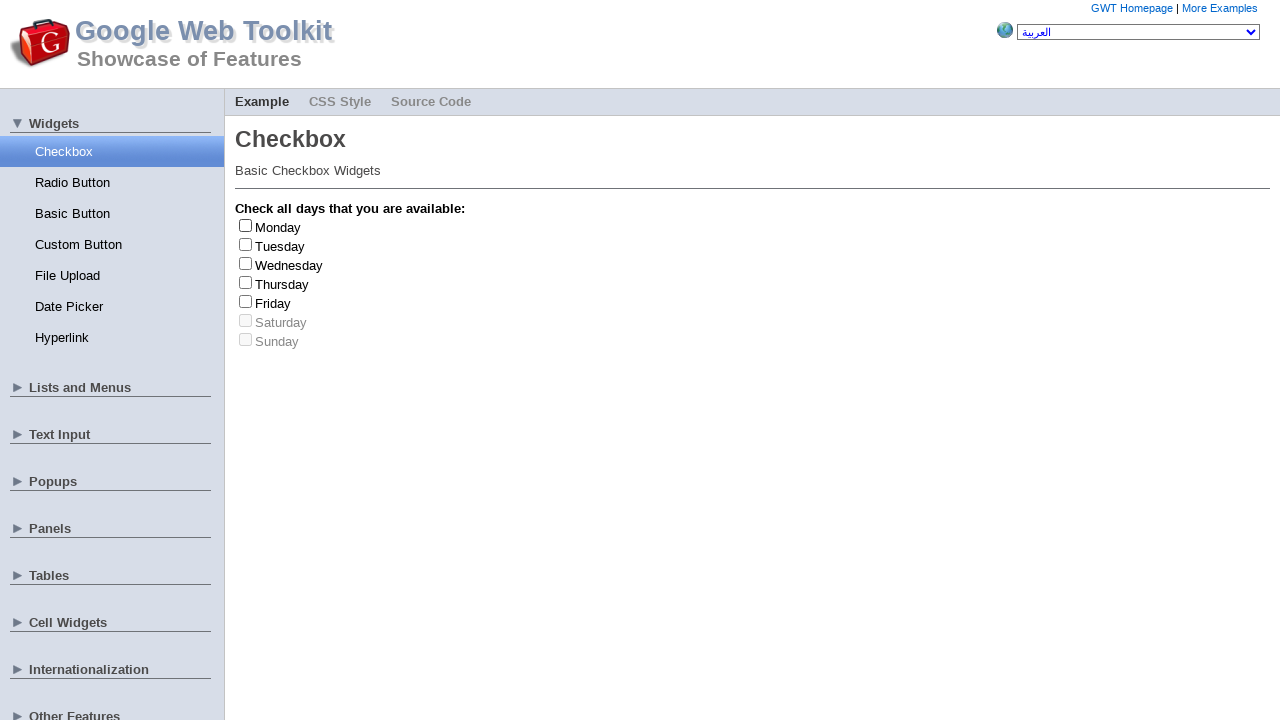

Clicked checkbox at index 4 to check it at (246, 301) on input[type='checkbox'] >> nth=4
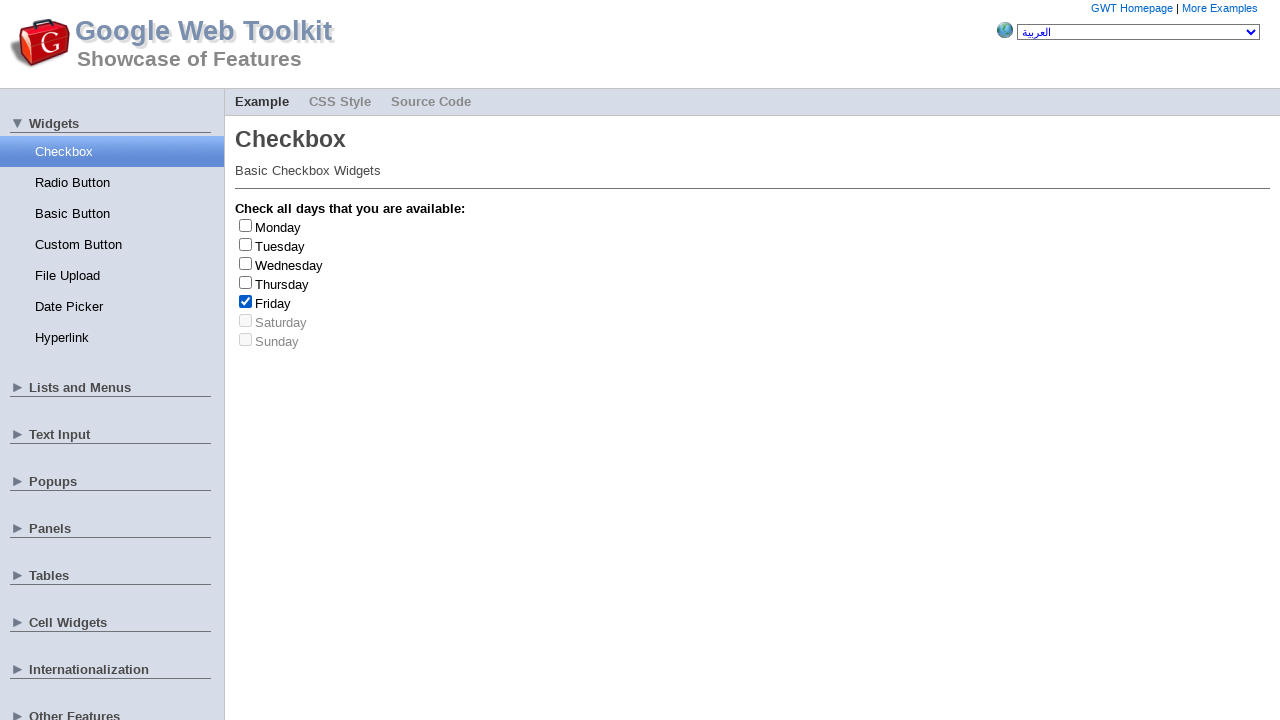

Read label text: 'Friday'
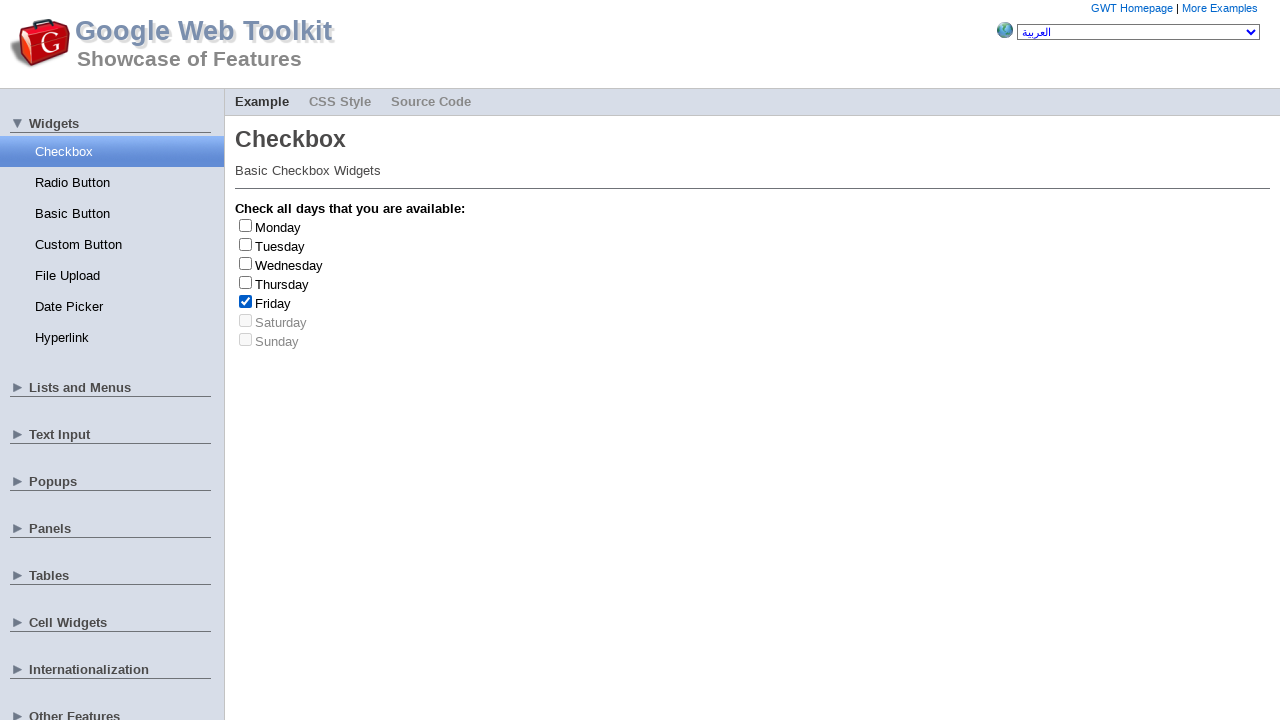

Clicked checkbox at index 4 to uncheck it at (246, 301) on input[type='checkbox'] >> nth=4
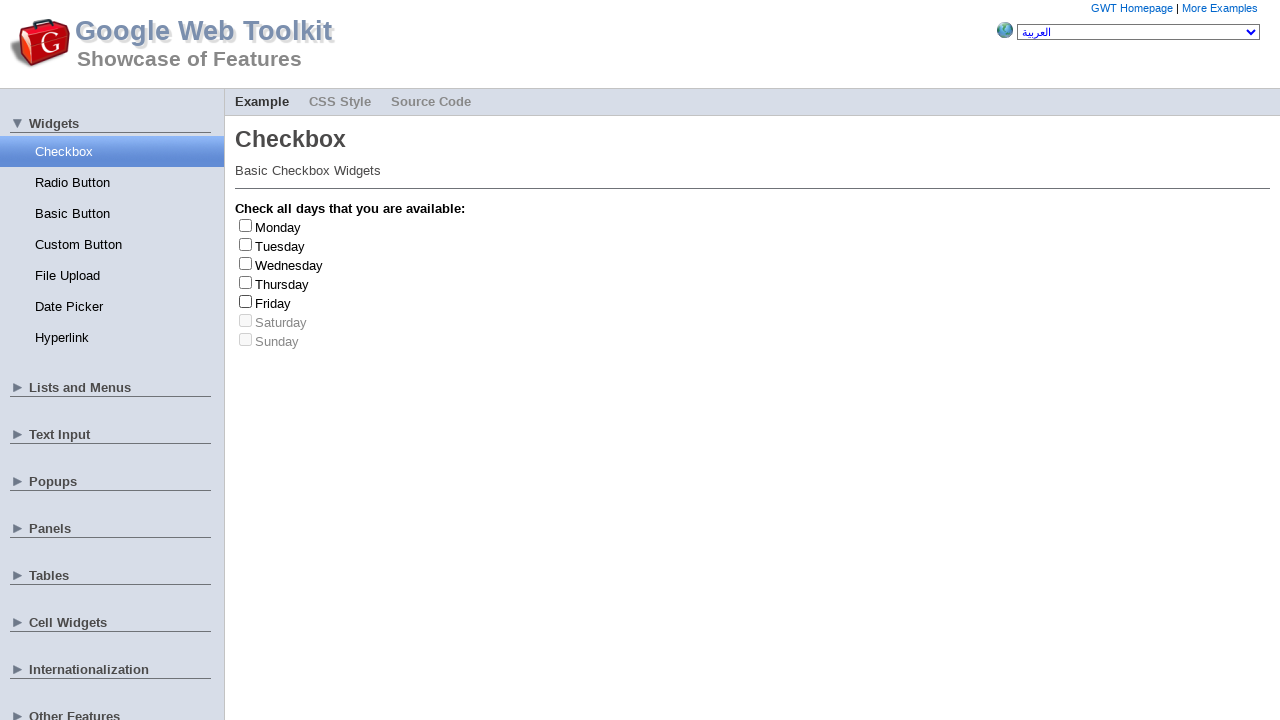

Friday checkbox selected 1 time(s)
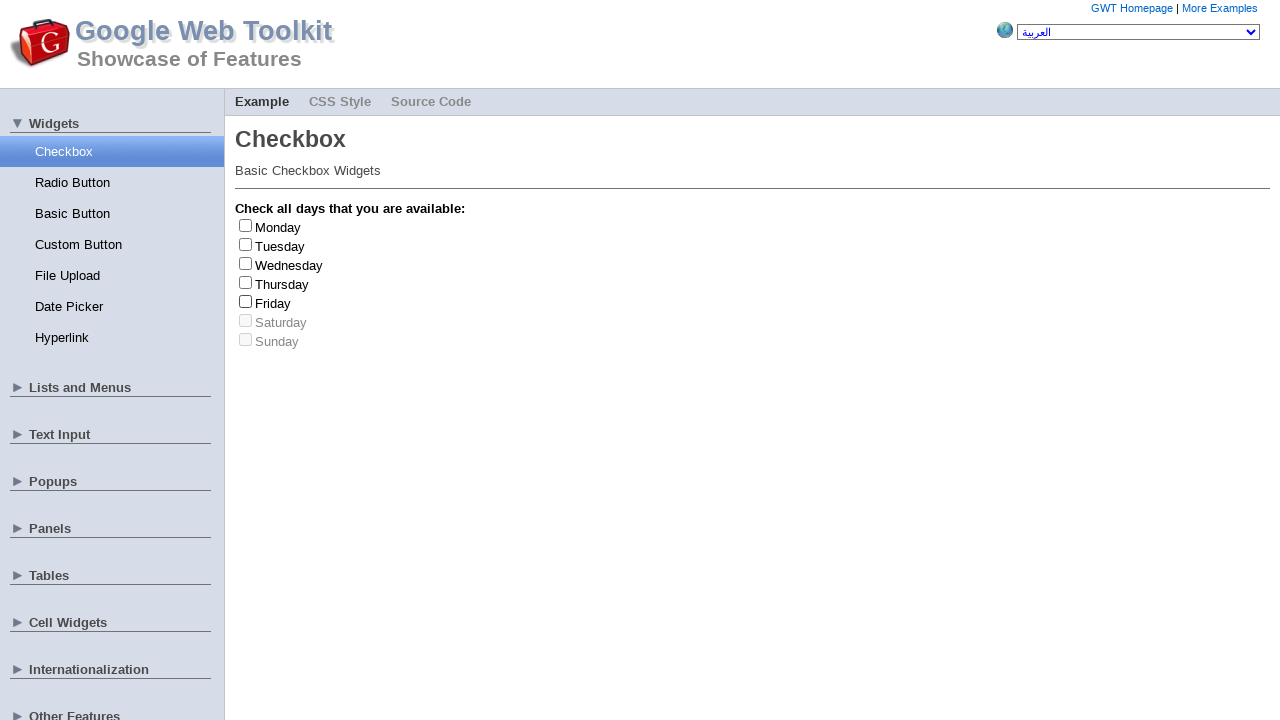

Clicked checkbox at index 2 to check it at (246, 263) on input[type='checkbox'] >> nth=2
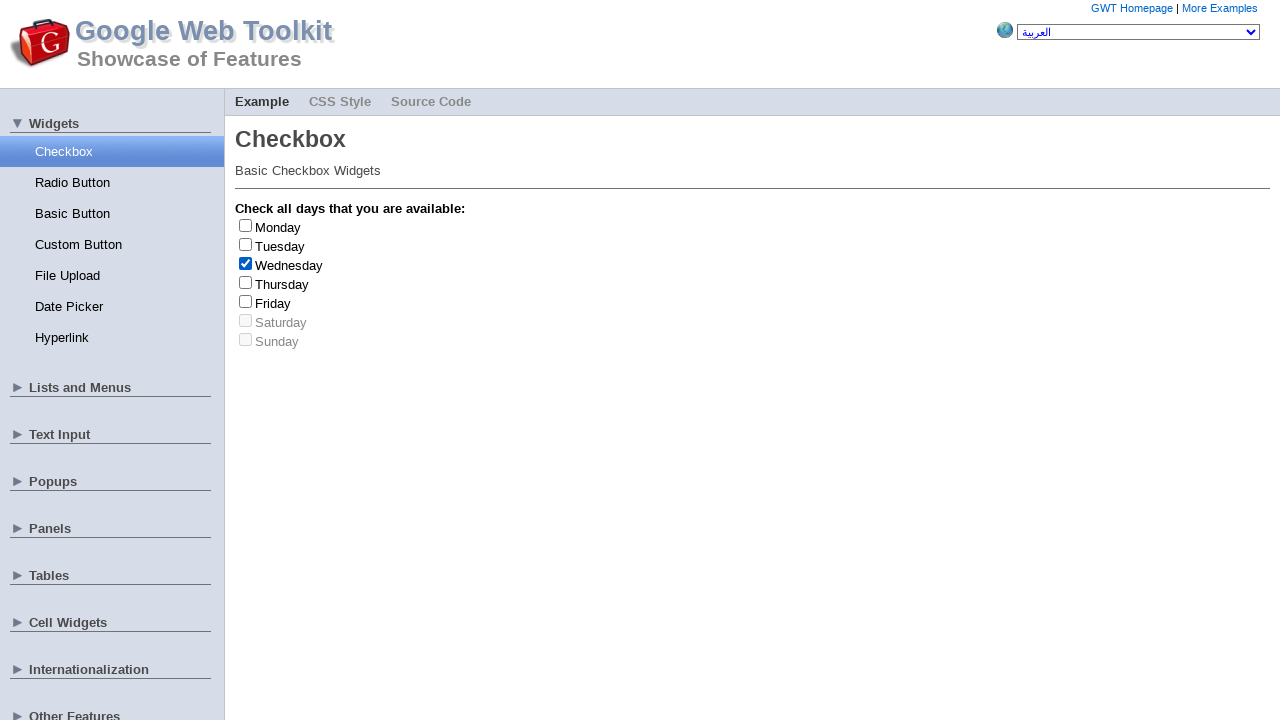

Read label text: 'Wednesday'
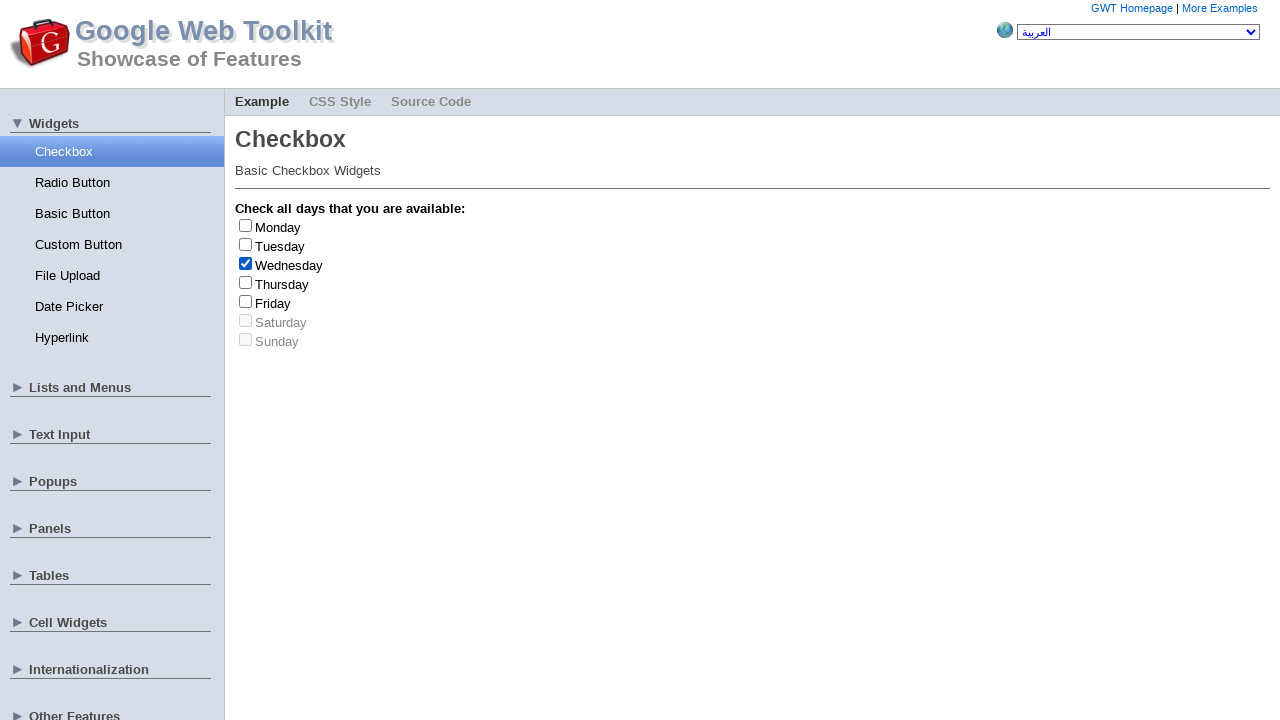

Clicked checkbox at index 2 to uncheck it at (246, 263) on input[type='checkbox'] >> nth=2
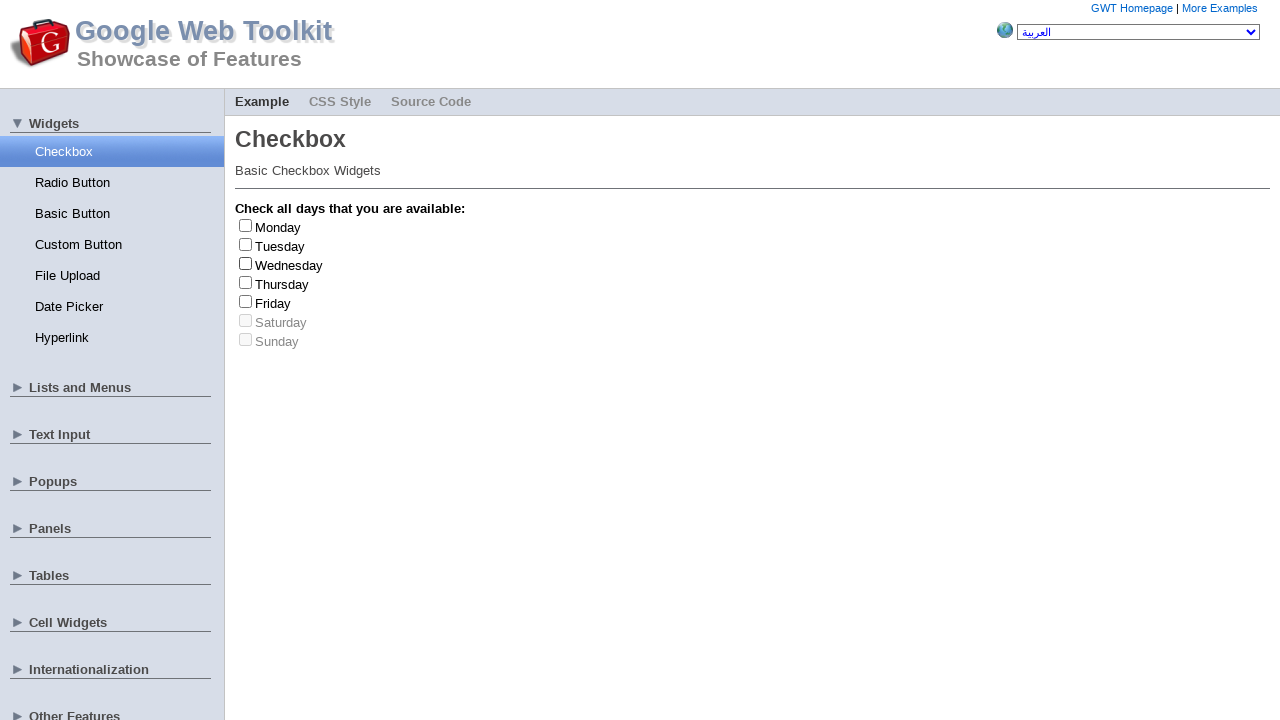

Clicked checkbox at index 4 to check it at (246, 301) on input[type='checkbox'] >> nth=4
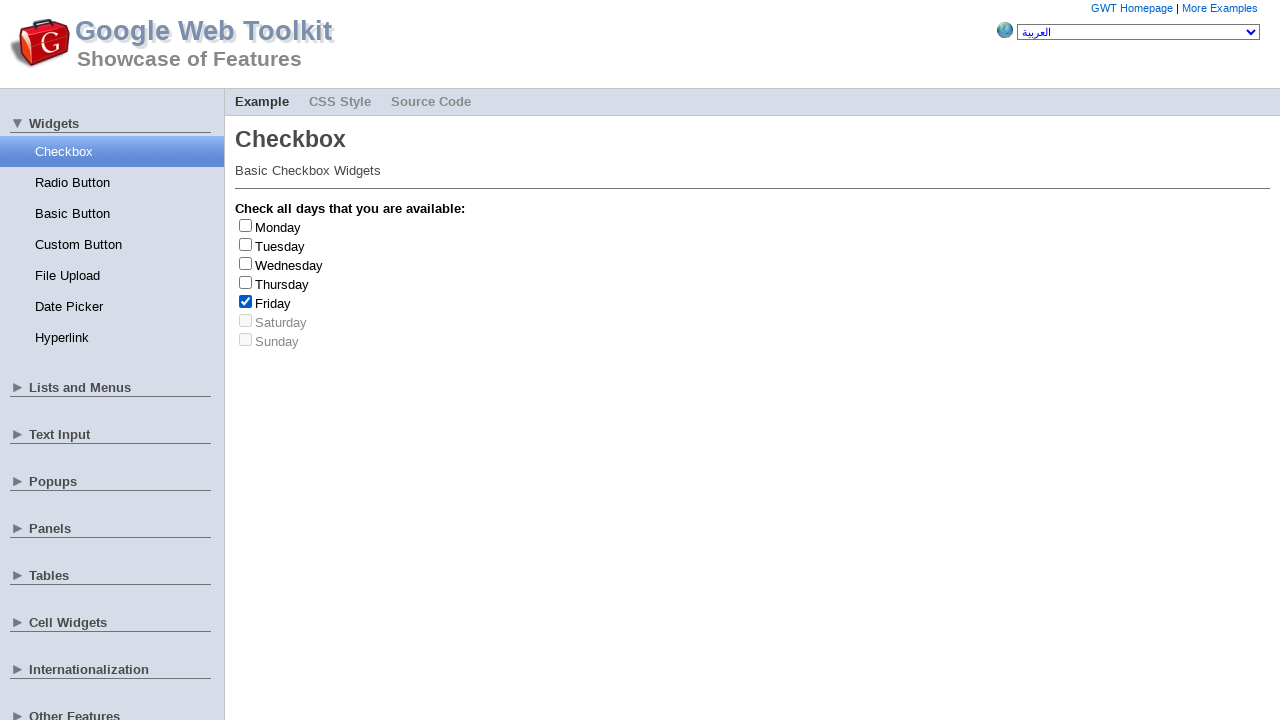

Read label text: 'Friday'
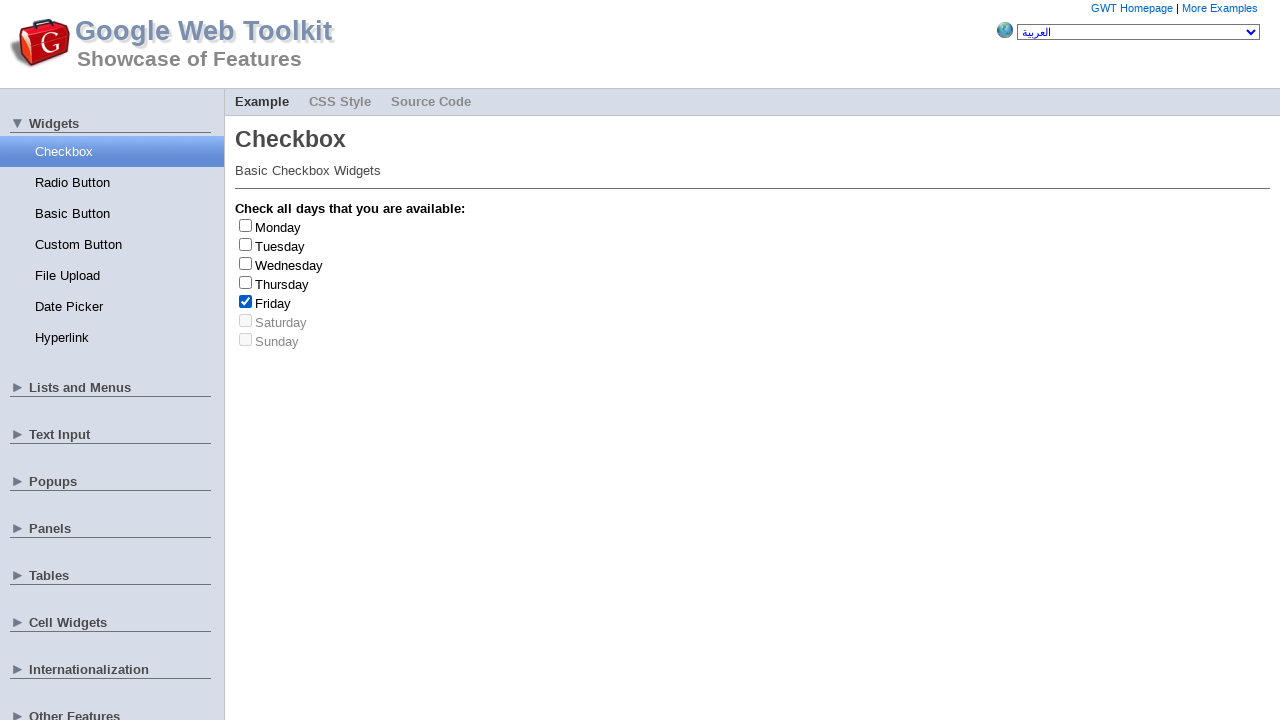

Clicked checkbox at index 4 to uncheck it at (246, 301) on input[type='checkbox'] >> nth=4
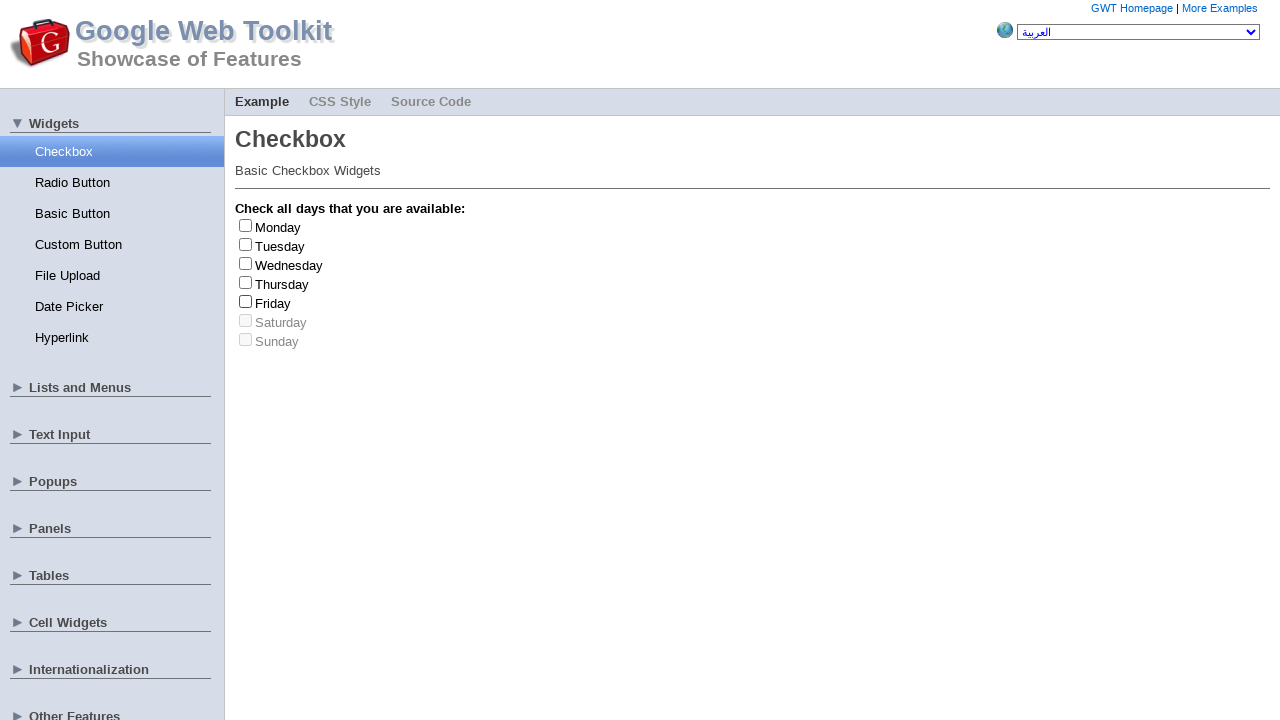

Friday checkbox selected 2 time(s)
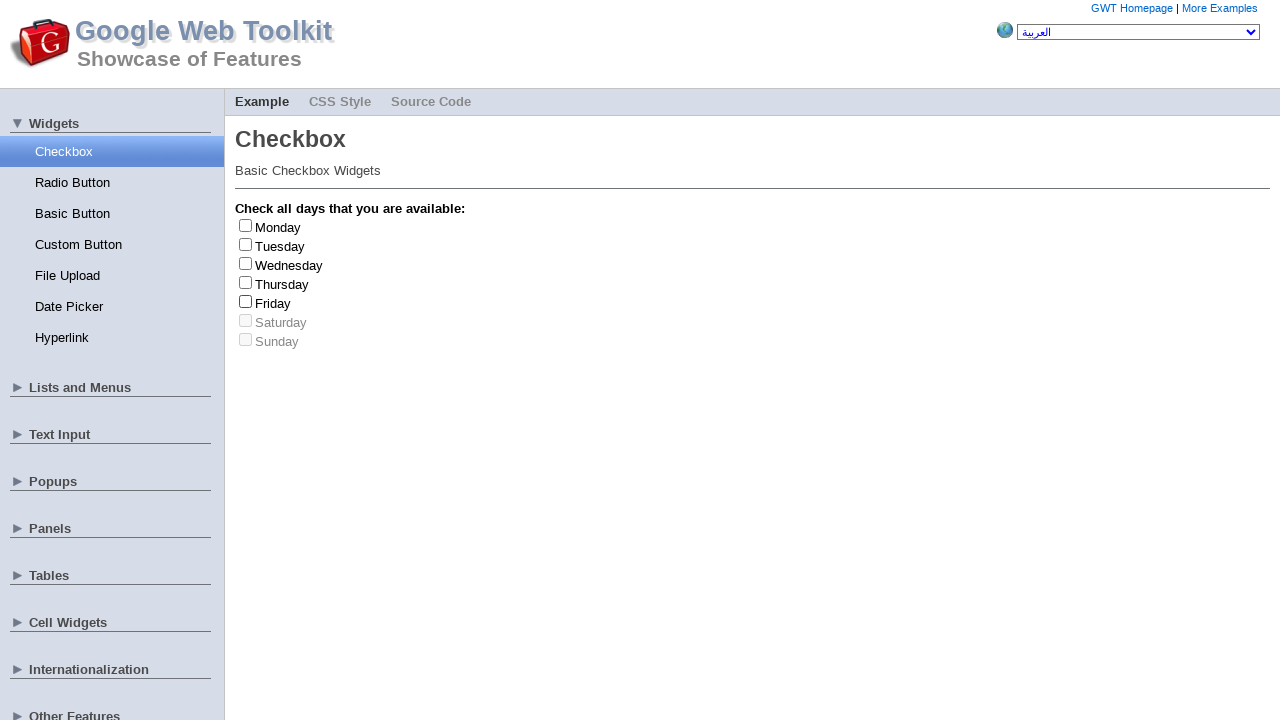

Clicked checkbox at index 4 to check it at (246, 301) on input[type='checkbox'] >> nth=4
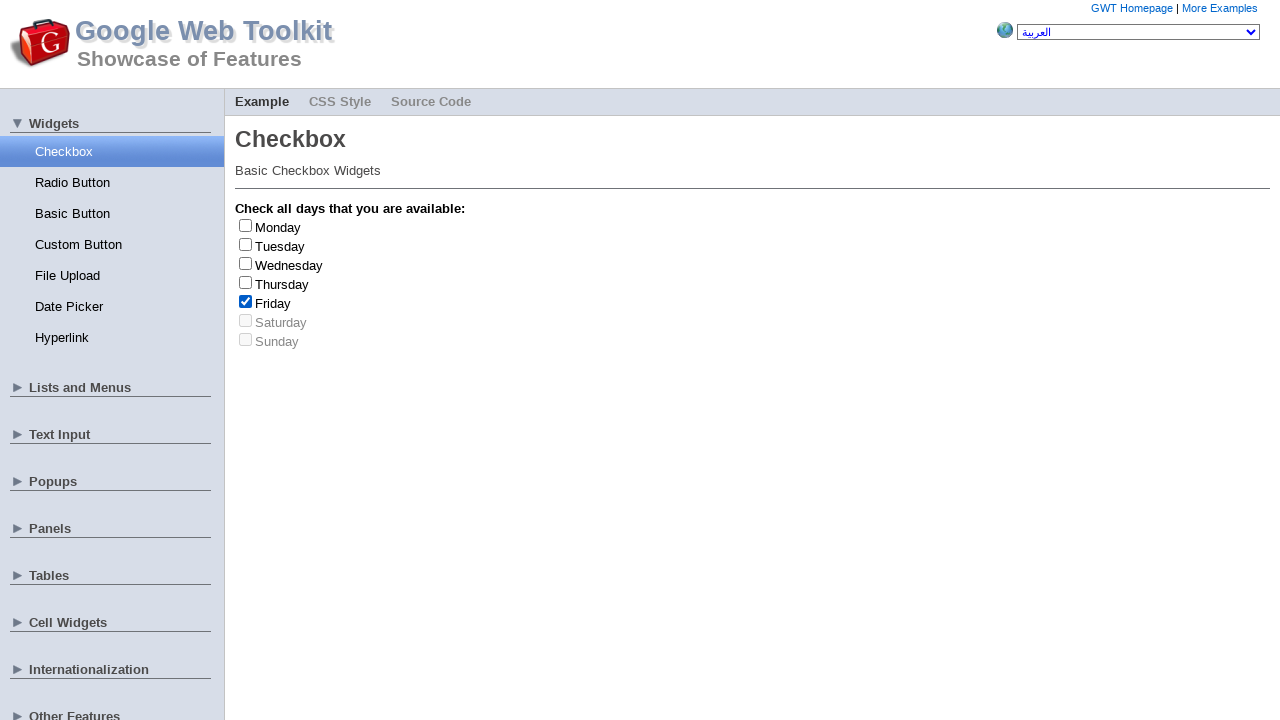

Read label text: 'Friday'
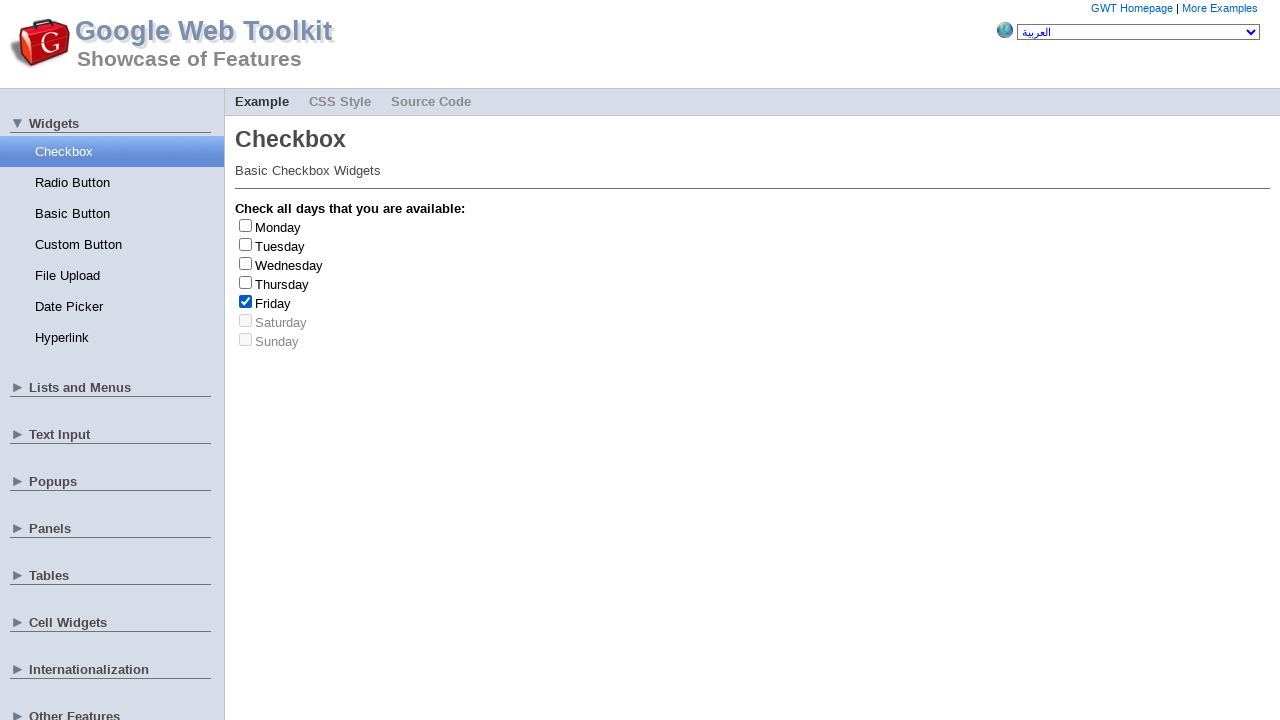

Clicked checkbox at index 4 to uncheck it at (246, 301) on input[type='checkbox'] >> nth=4
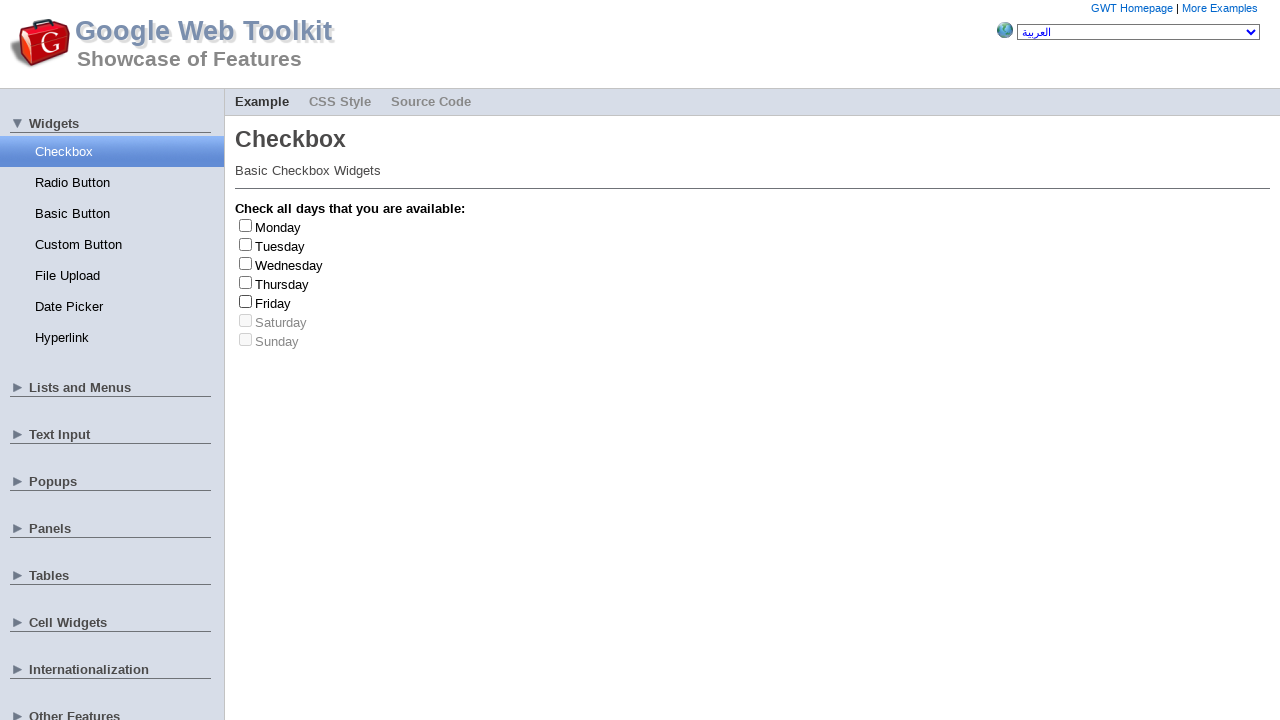

Friday checkbox selected 3 time(s)
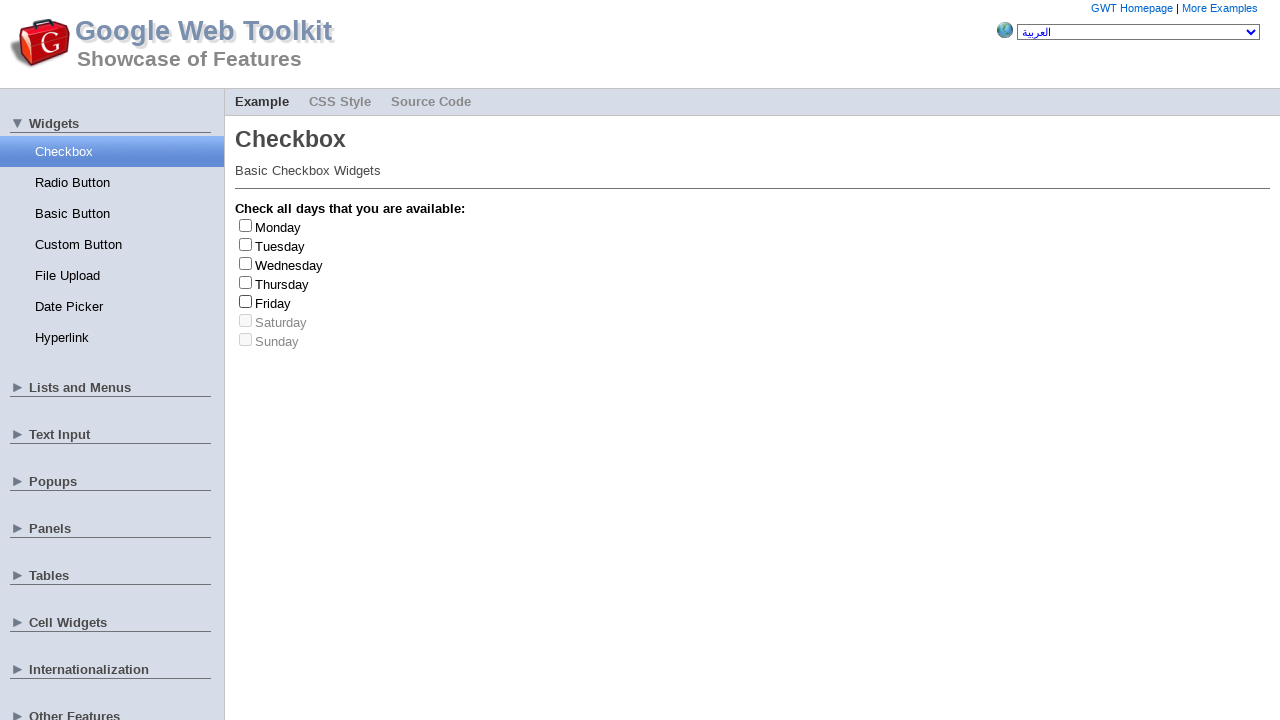

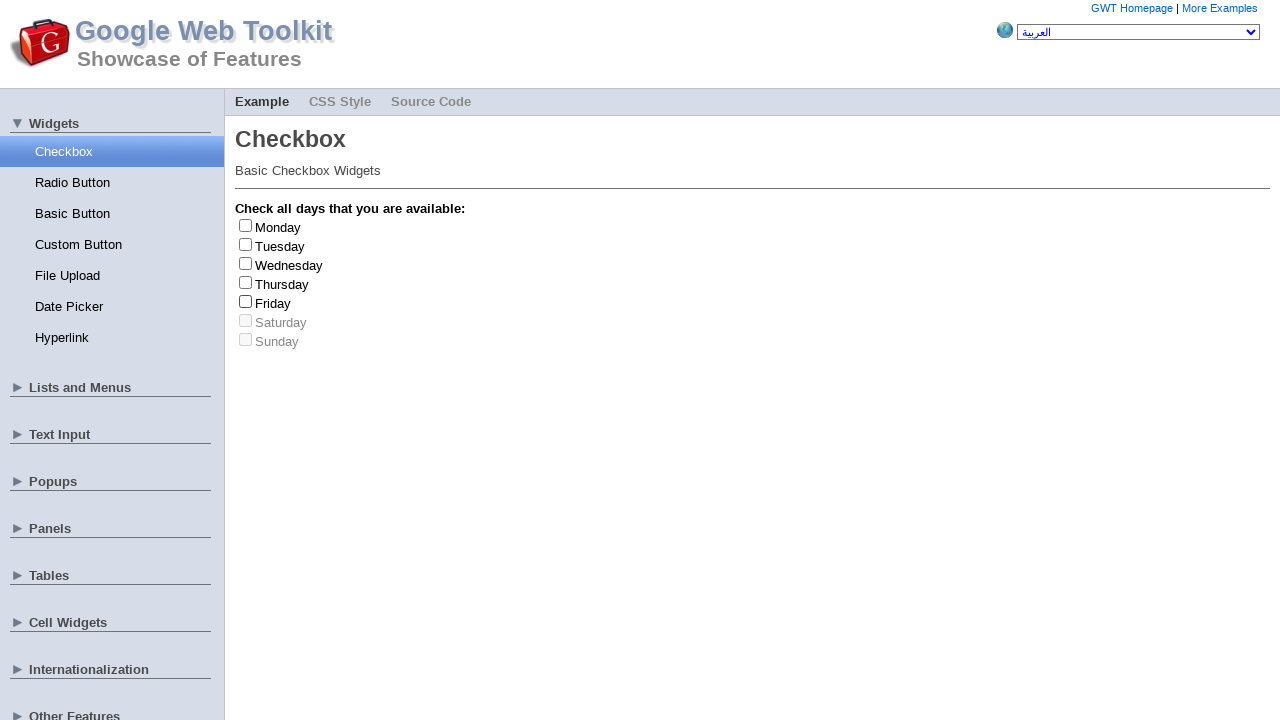